Tests the HelloWork (Japanese government job portal) search functionality by filling out the job search form with age, location, job classification, employment type, and free word search, then submitting and verifying results appear.

Starting URL: https://www.hellowork.mhlw.go.jp/kensaku/GECA110010.do?action=initDisp&screenId=GECA110010

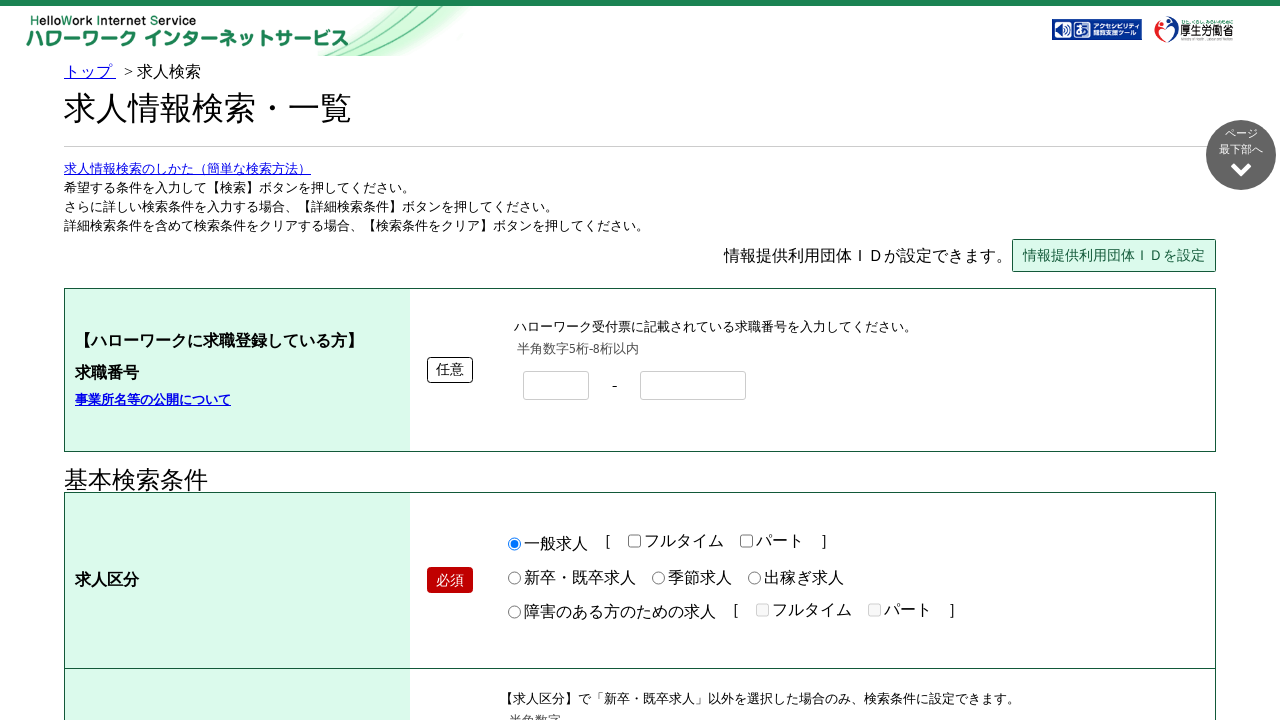

Waited for job category checkbox to load
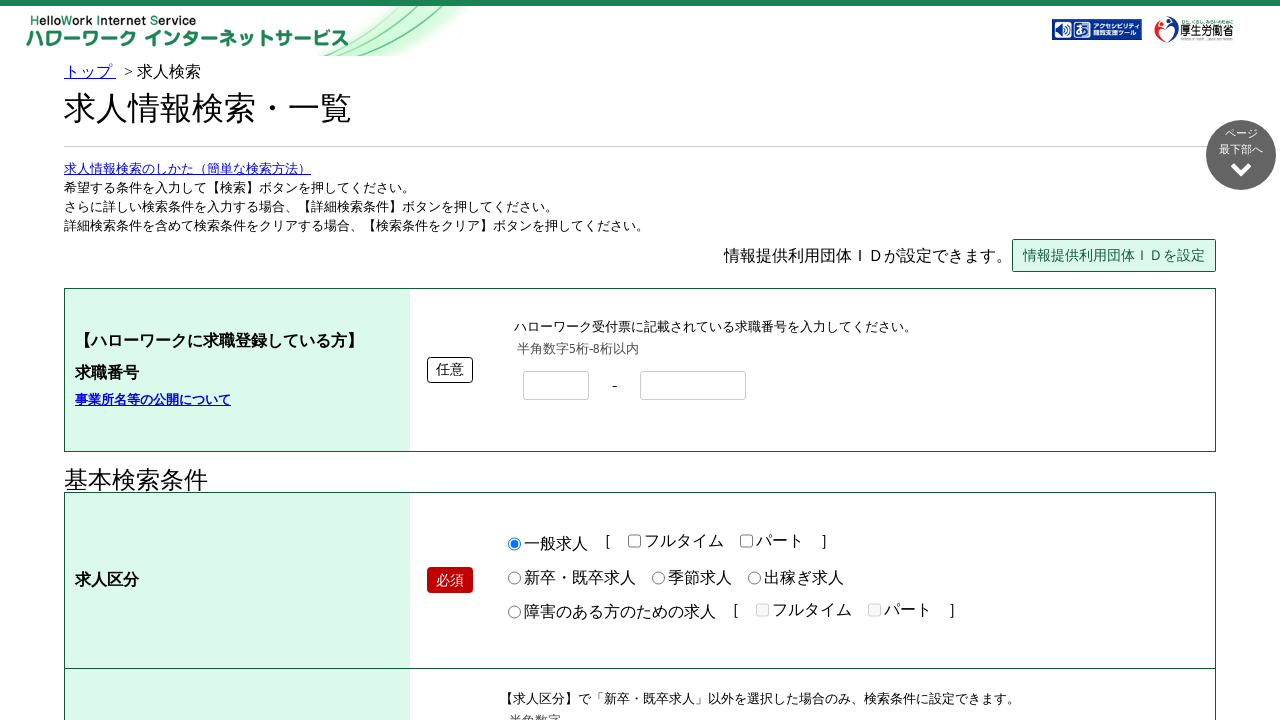

Clicked general job category checkbox at (634, 541) on #ID_ippanCKBox1
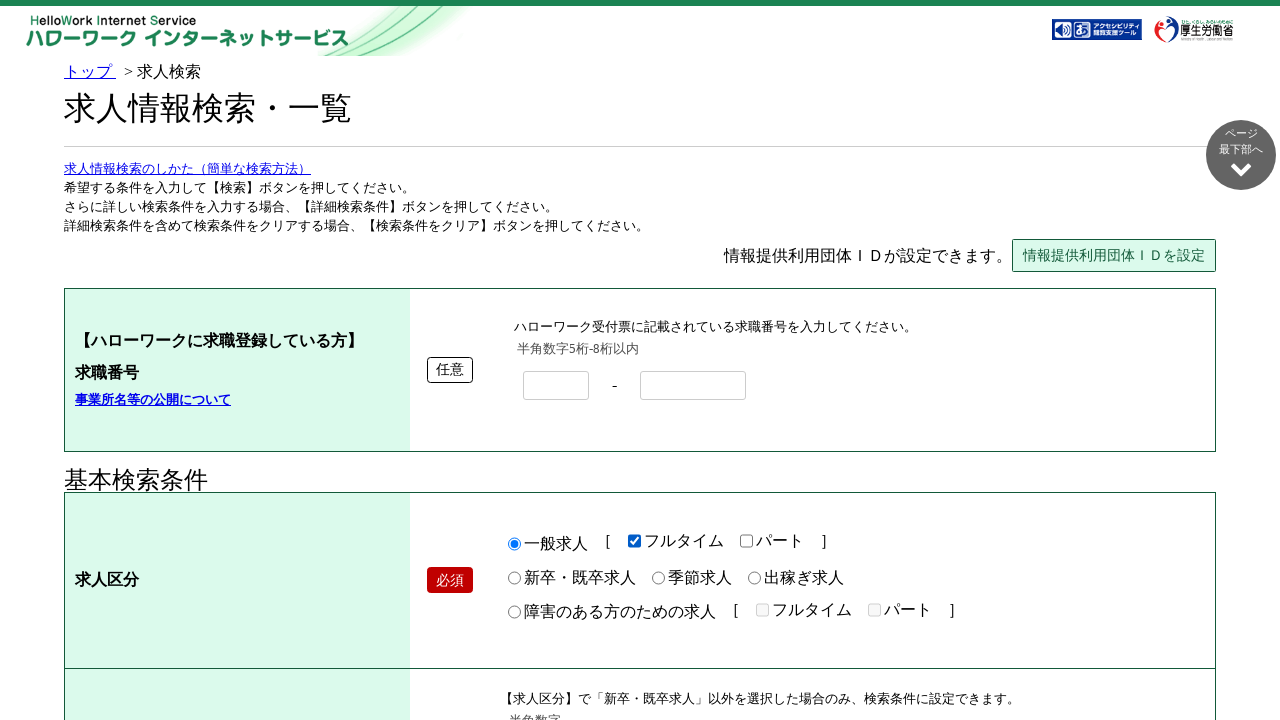

Filled age field with '35' on #ID_nenreiInput
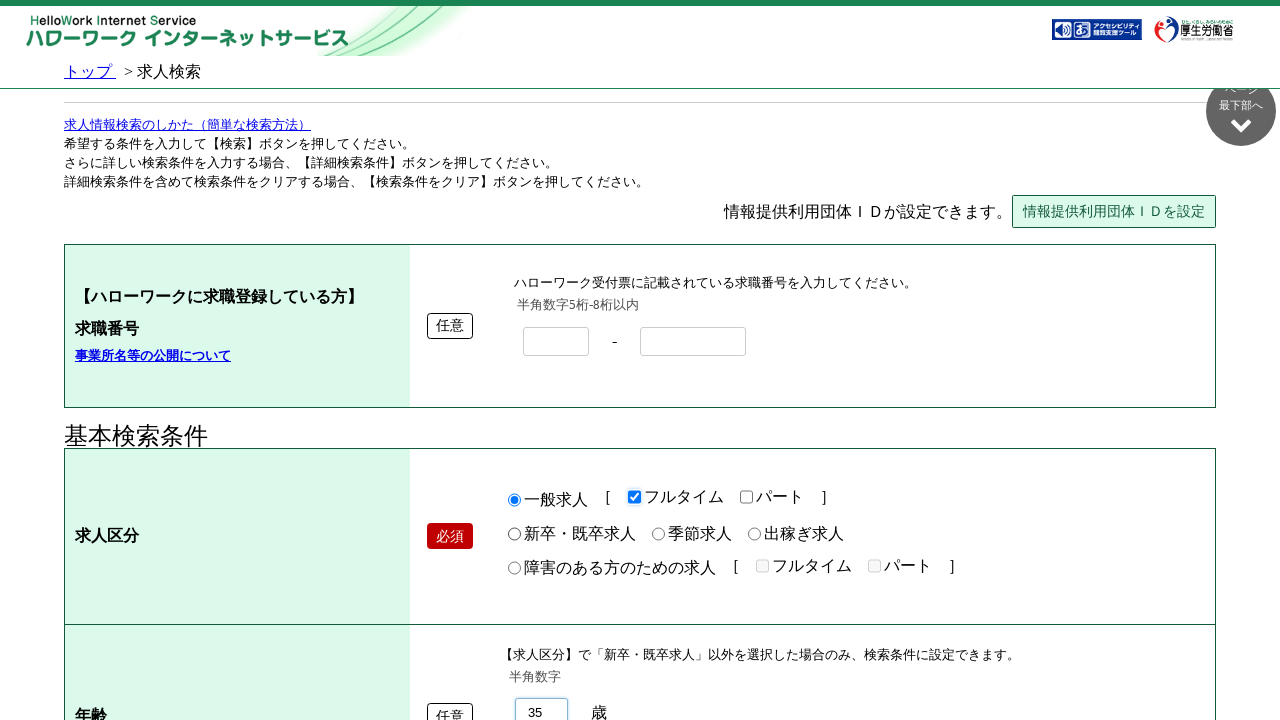

Selected Tokyo (13) from prefecture dropdown on #ID_tDFK1CmbBox
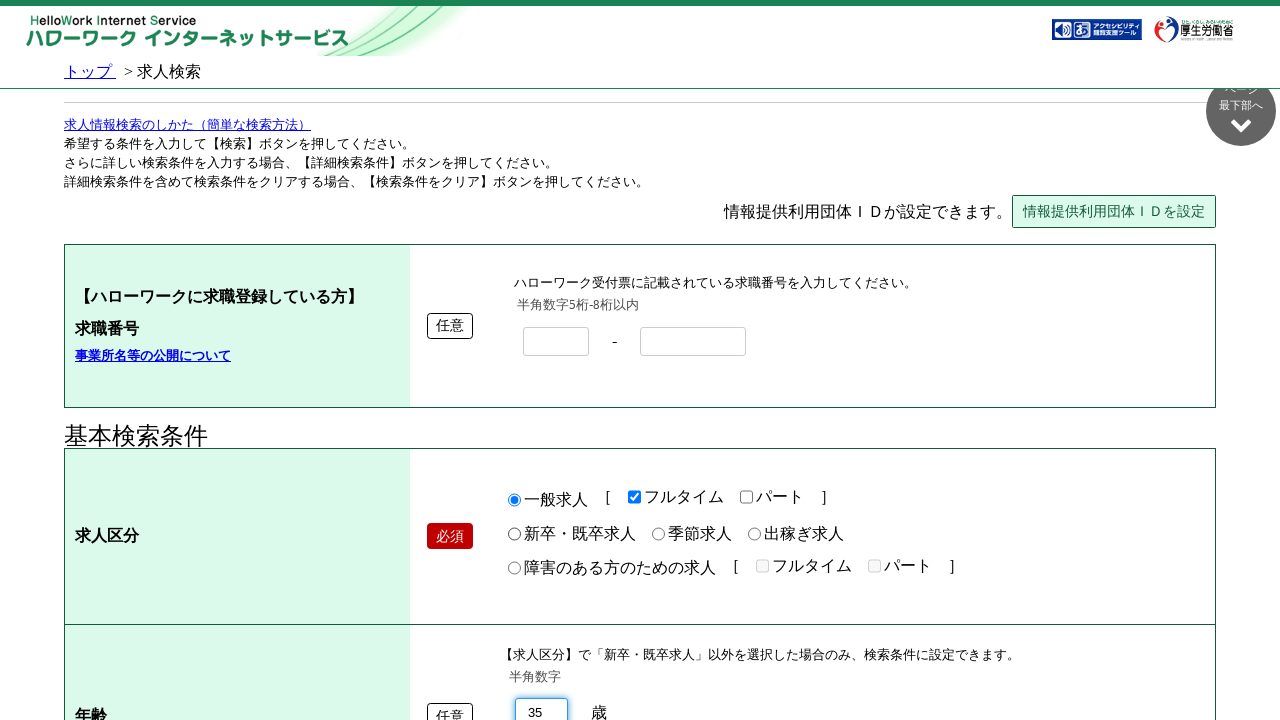

Waited 1 second for dropdown to update
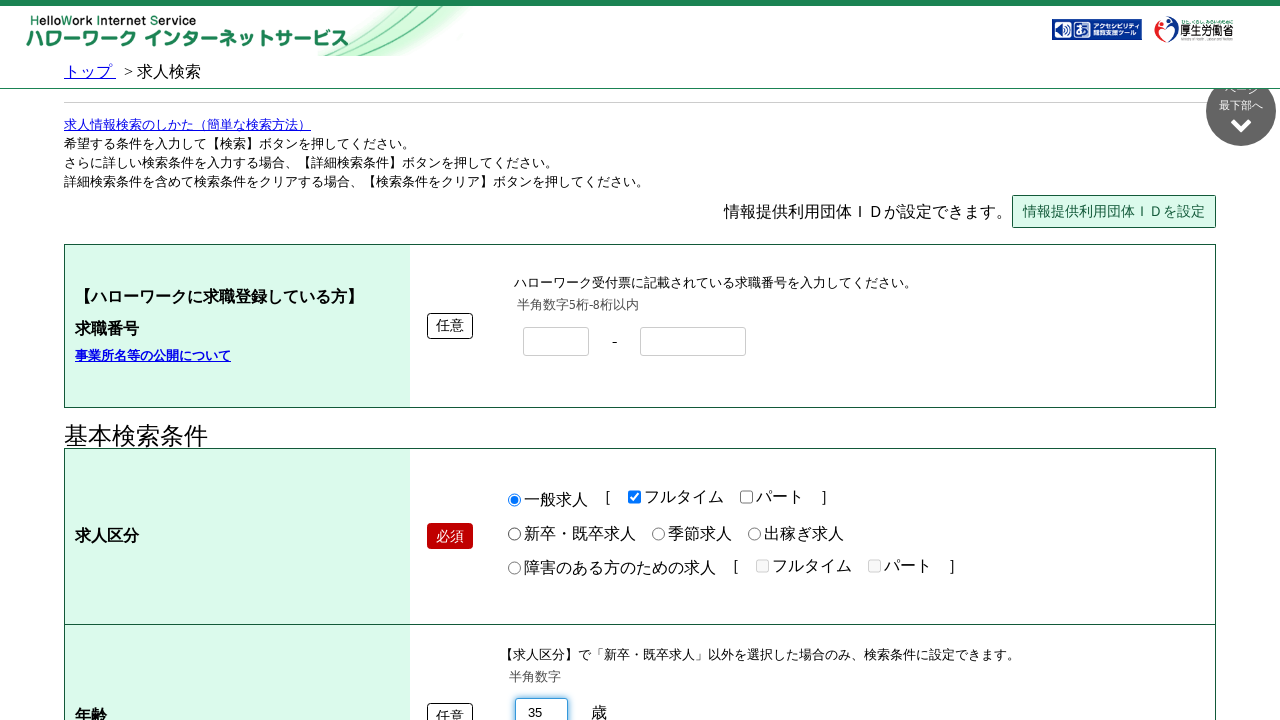

Clicked full-time employment type checkbox at (522, 361) on #ID_koyoFltmCKBox1
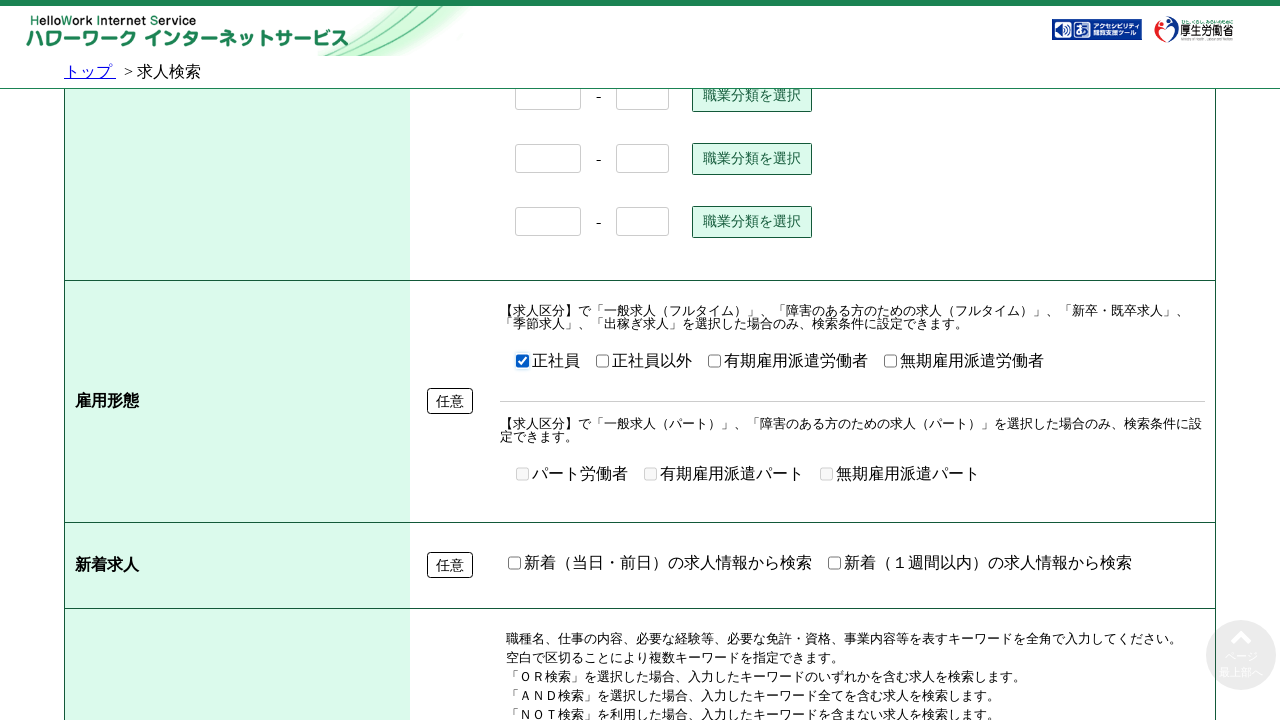

Selected AND search option for free word search at (514, 360) on #ID_freeWordRadioBtn0
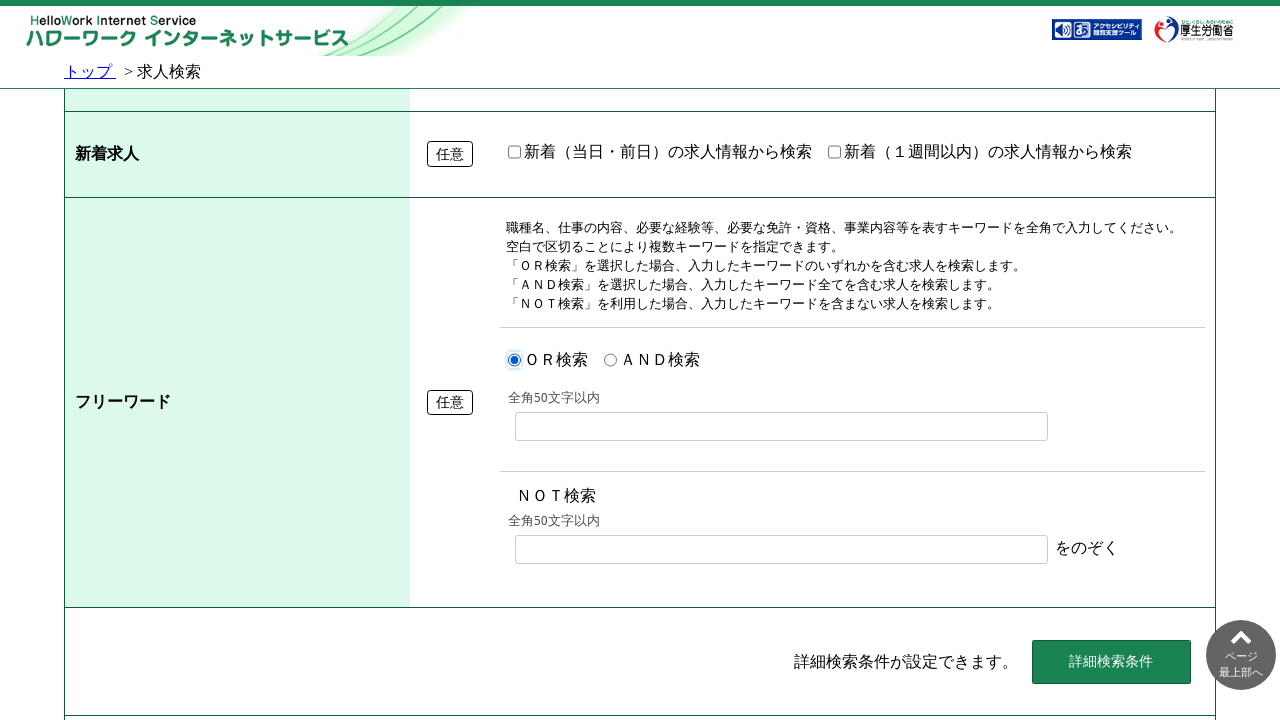

Filled free word search field with 'プログラマー' (programmer) on #ID_freeWordInput
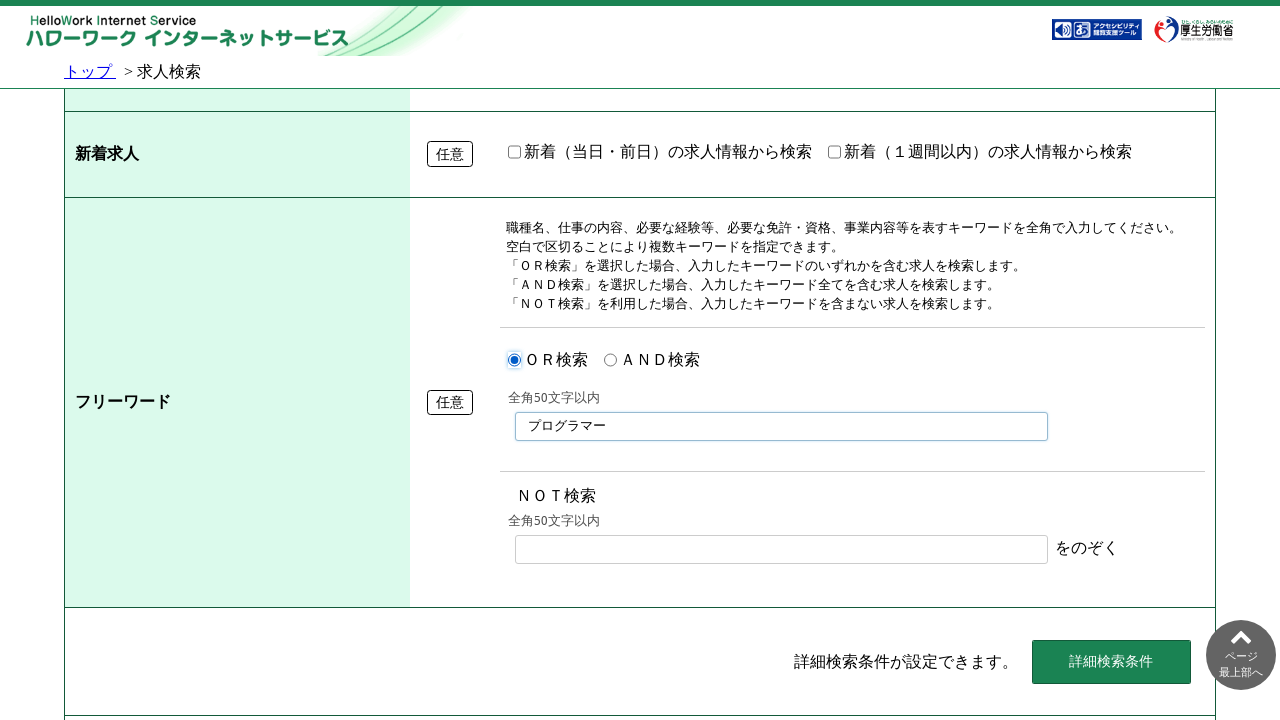

Clicked search button to submit job search form at (1111, 361) on #ID_searchBtn
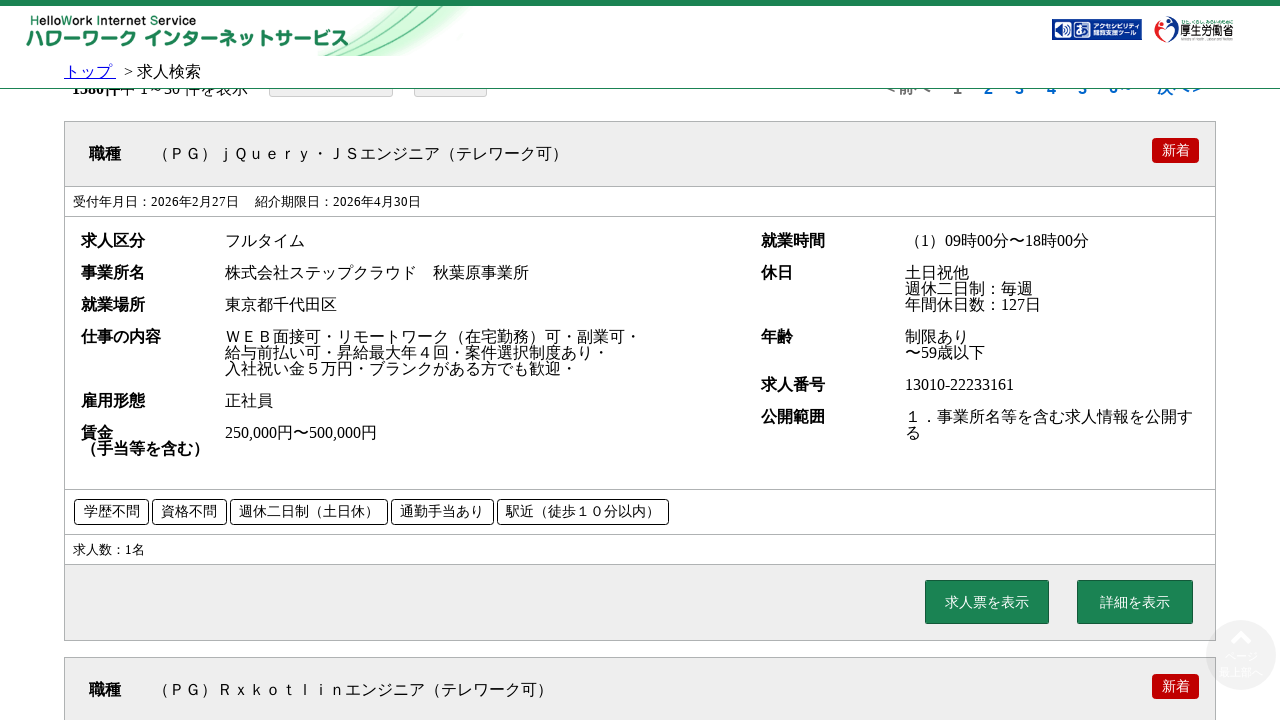

Waited for search results table to load
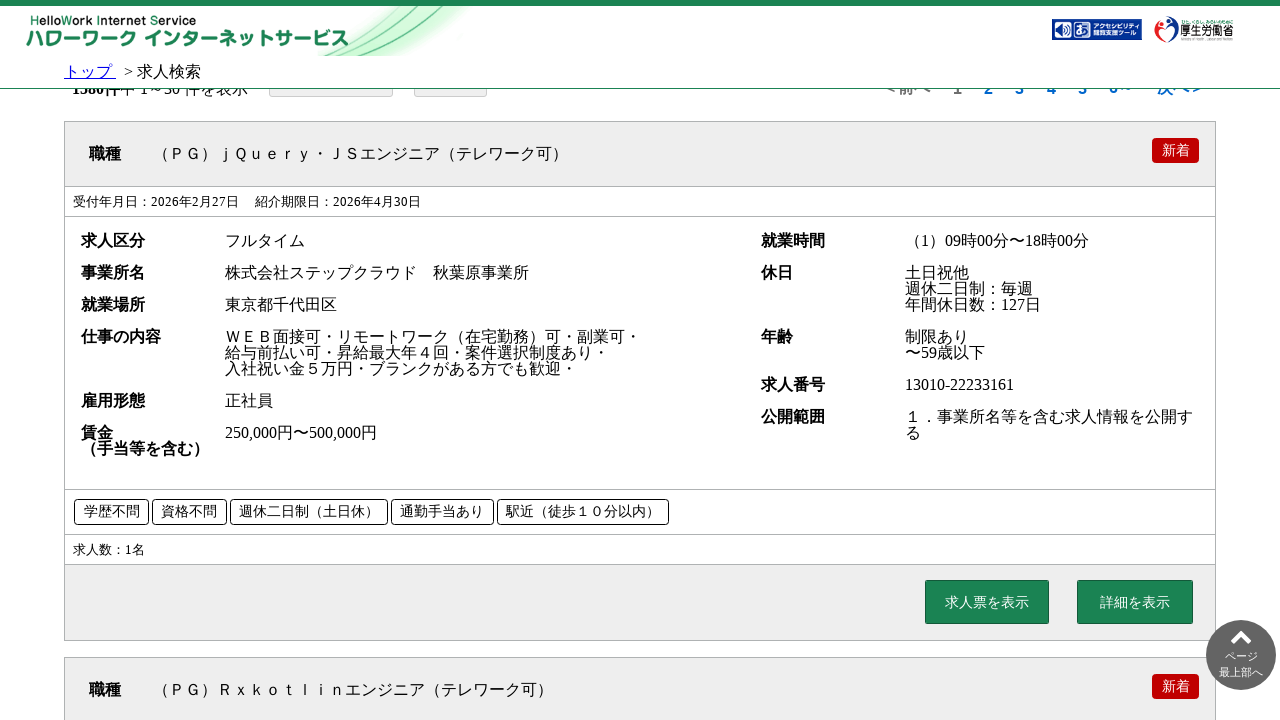

Changed results per page to 50 on #ID_fwListNaviDispTop
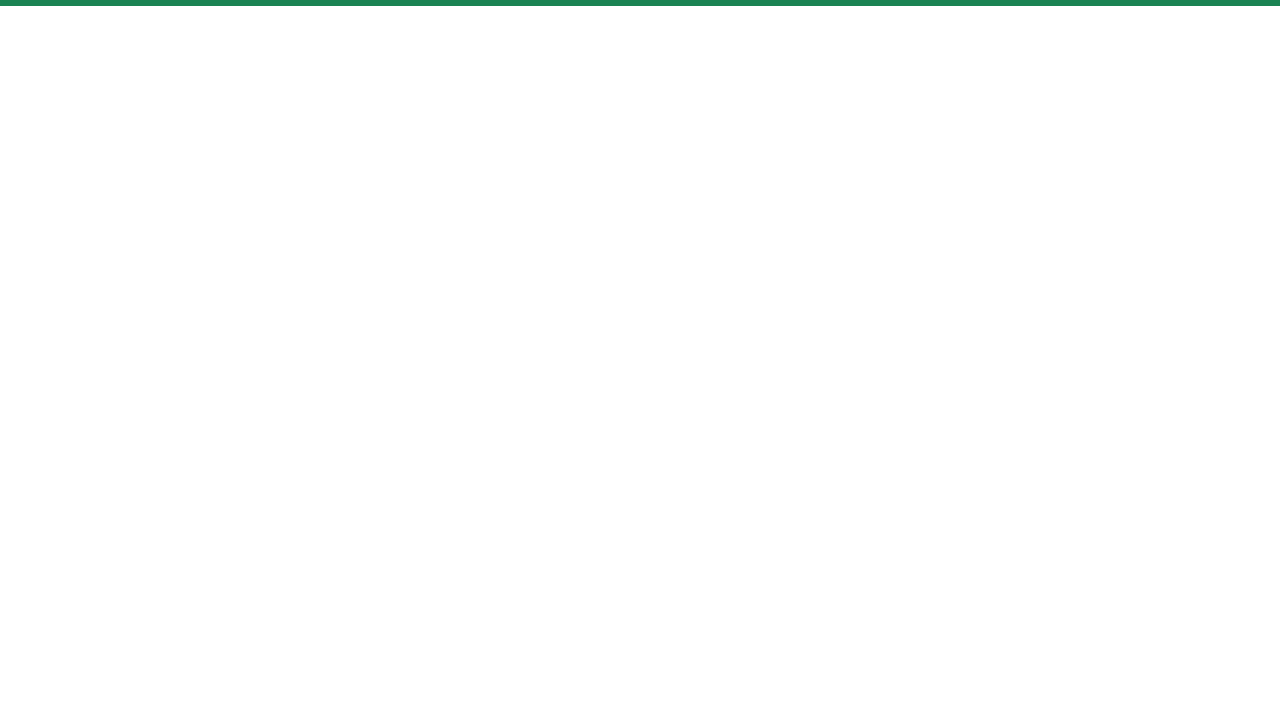

Verified search results refreshed with 50 items per page
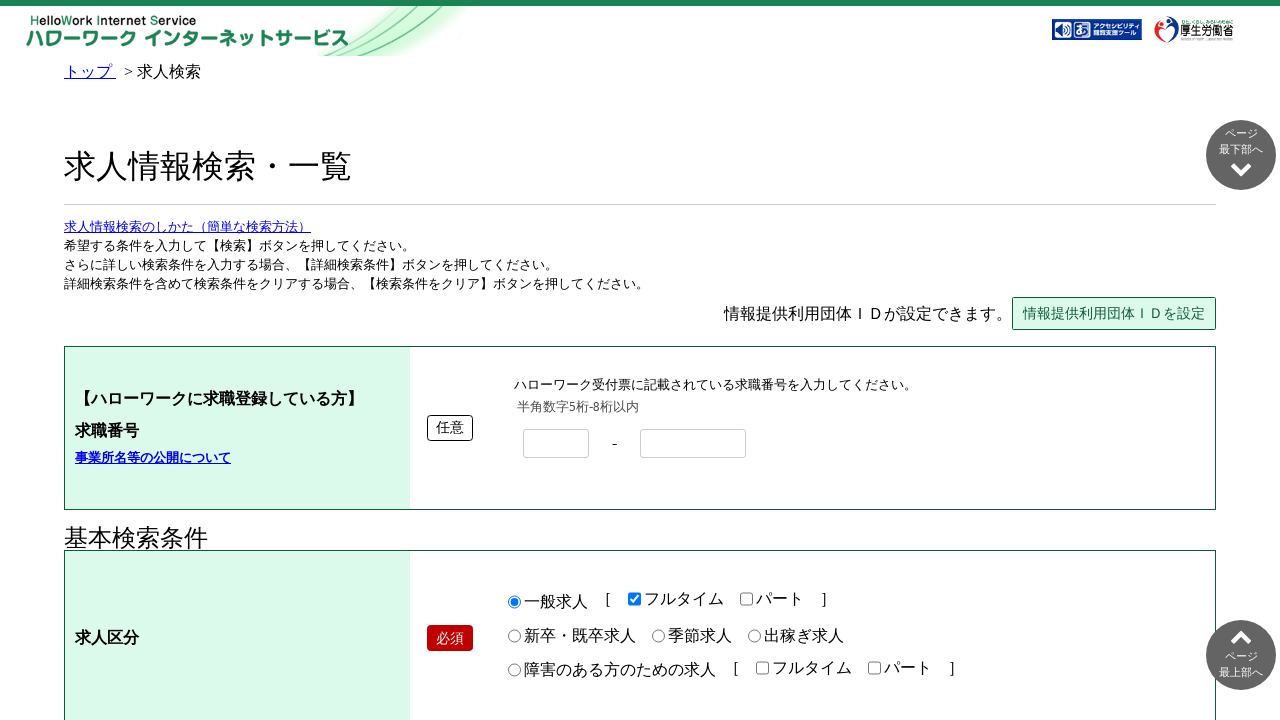

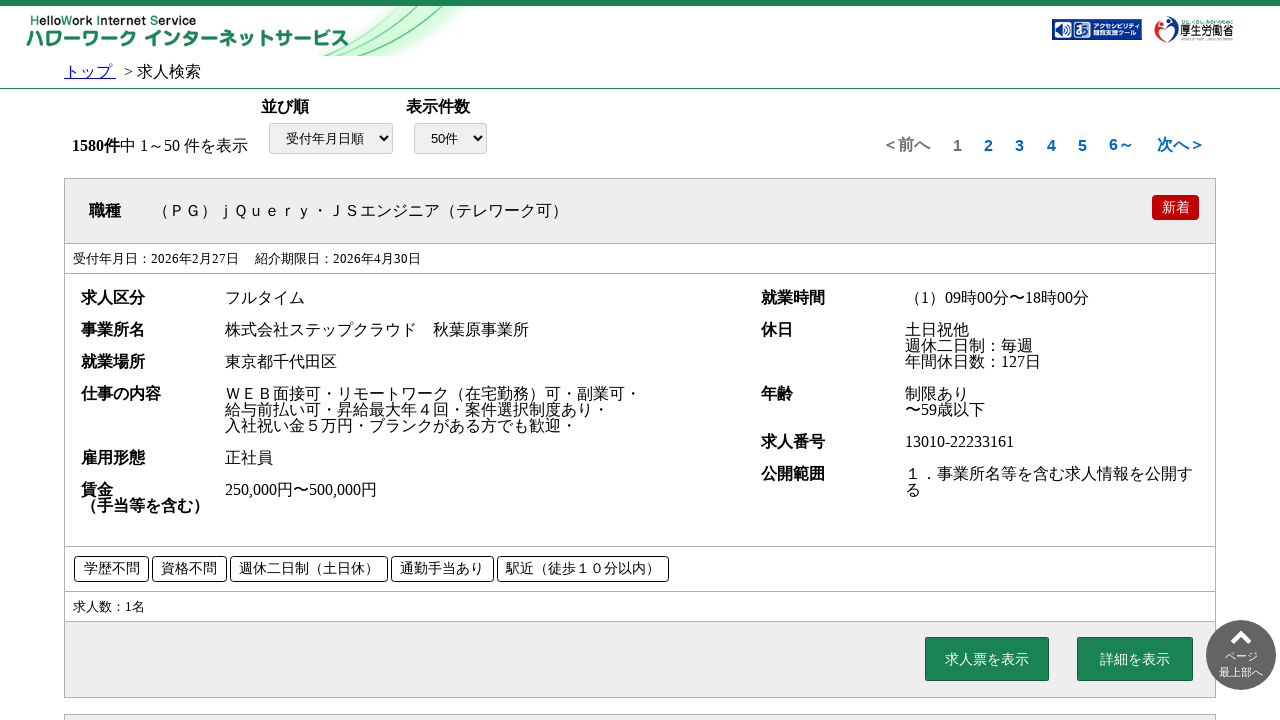